Tests an e-commerce flow by searching for specific vegetables (Cucumber, Brocolli, Beetroot), adding them to cart, proceeding to checkout, and applying a promo code to verify the discount functionality.

Starting URL: https://rahulshettyacademy.com/seleniumPractise/

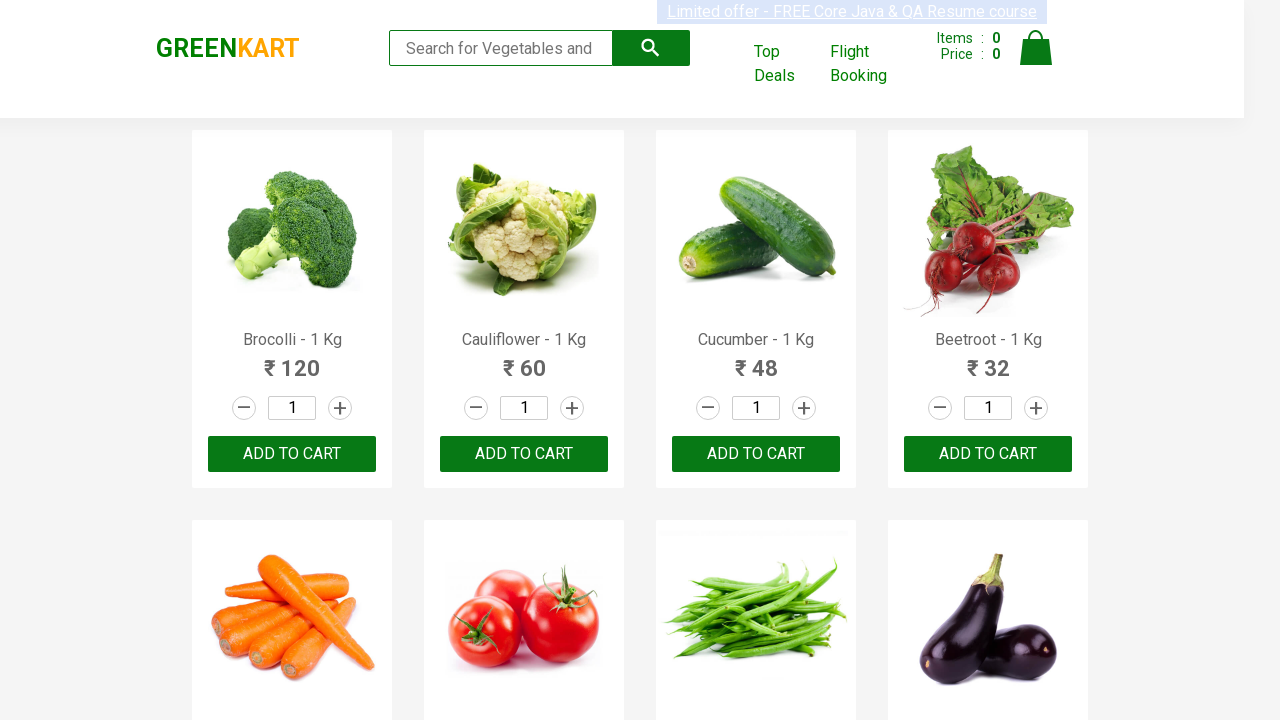

Waited for product list to load
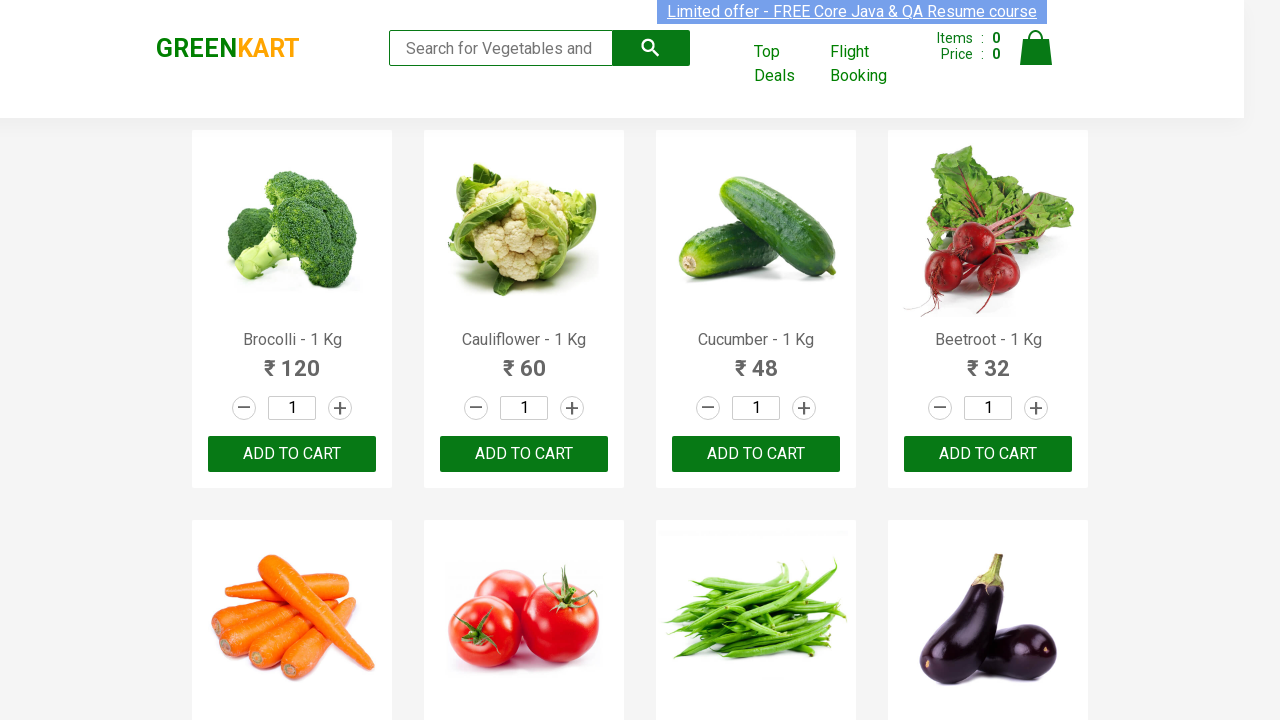

Retrieved all product elements from the page
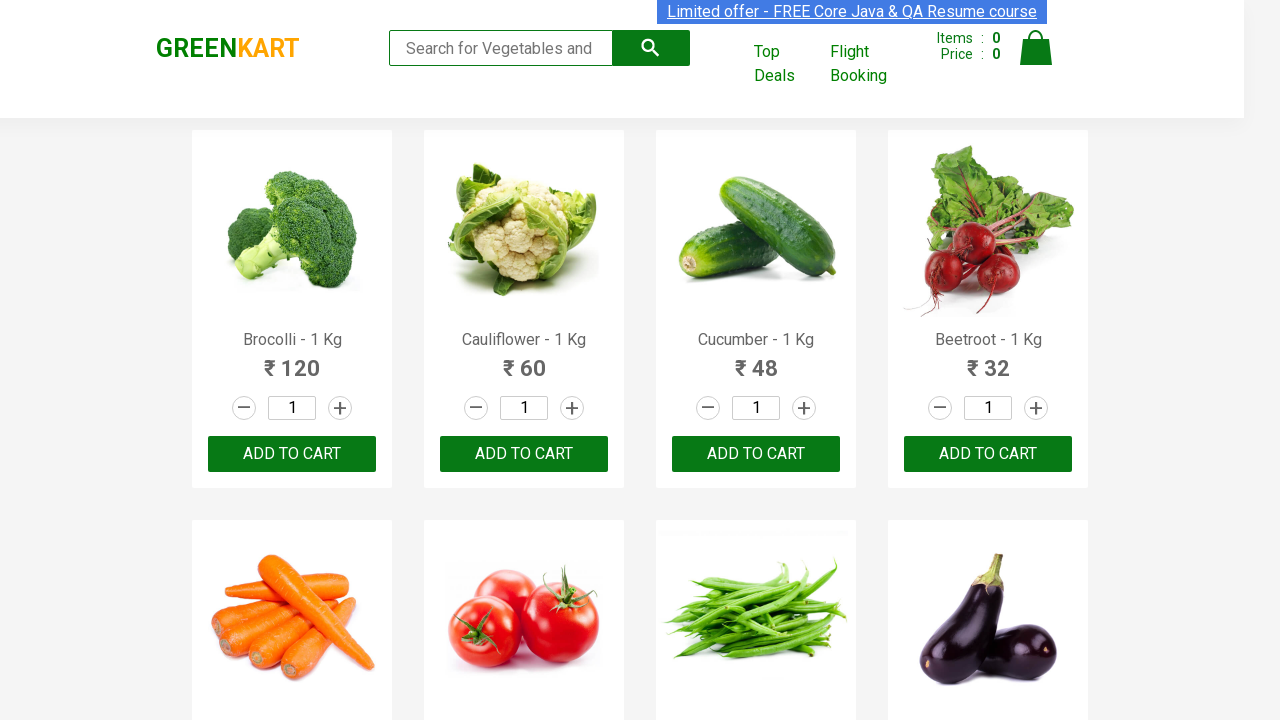

Added Brocolli to cart at (292, 454) on xpath=//div[@class='product-action']/button >> nth=0
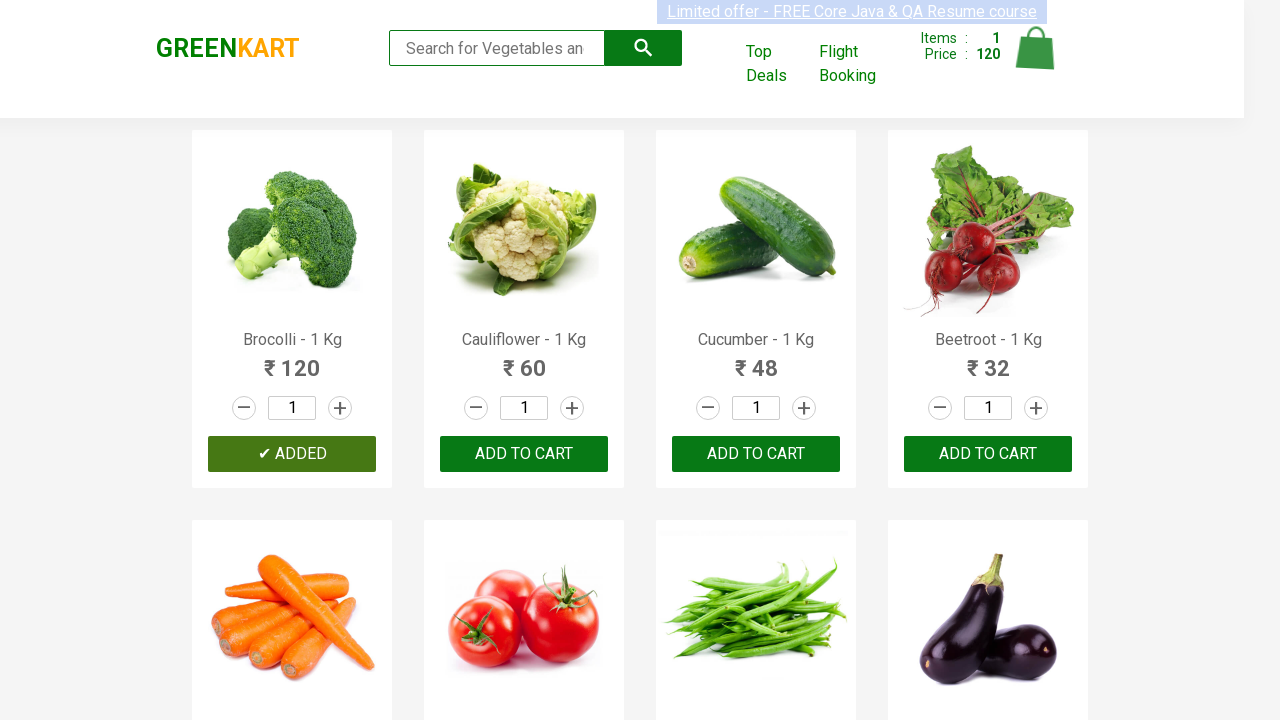

Added Cucumber to cart at (756, 454) on xpath=//div[@class='product-action']/button >> nth=2
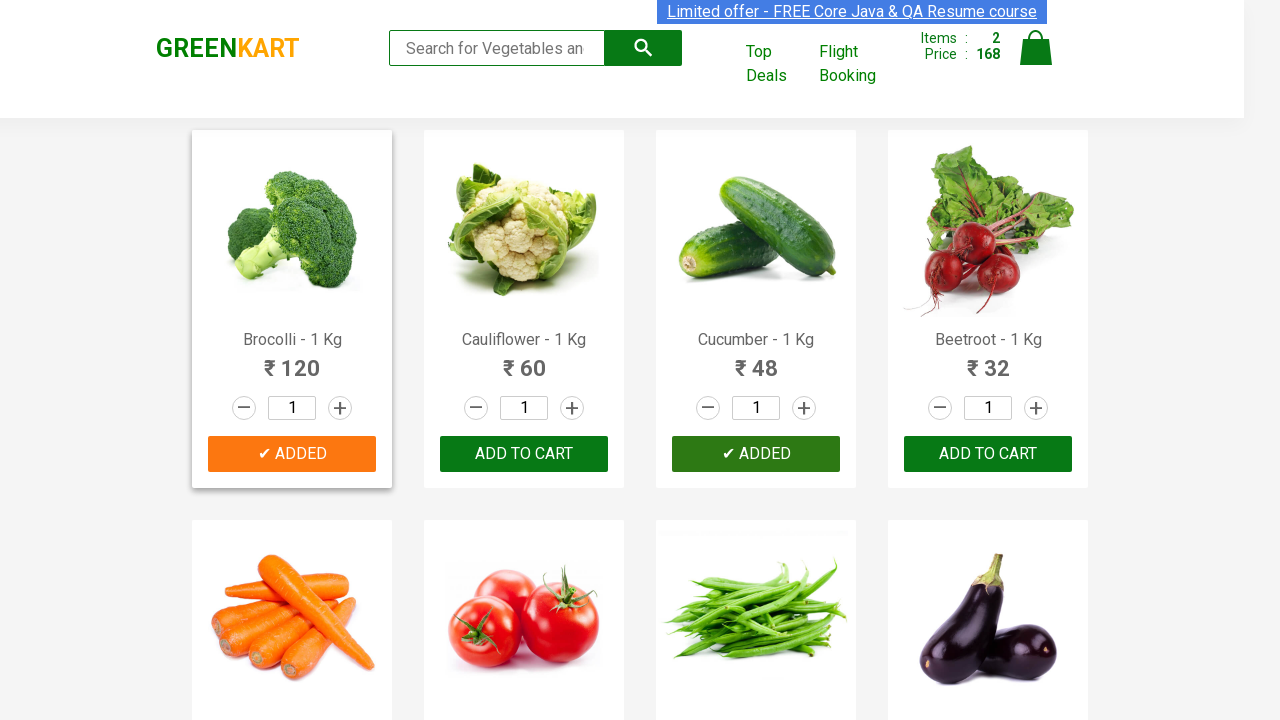

Added Beetroot to cart at (988, 454) on xpath=//div[@class='product-action']/button >> nth=3
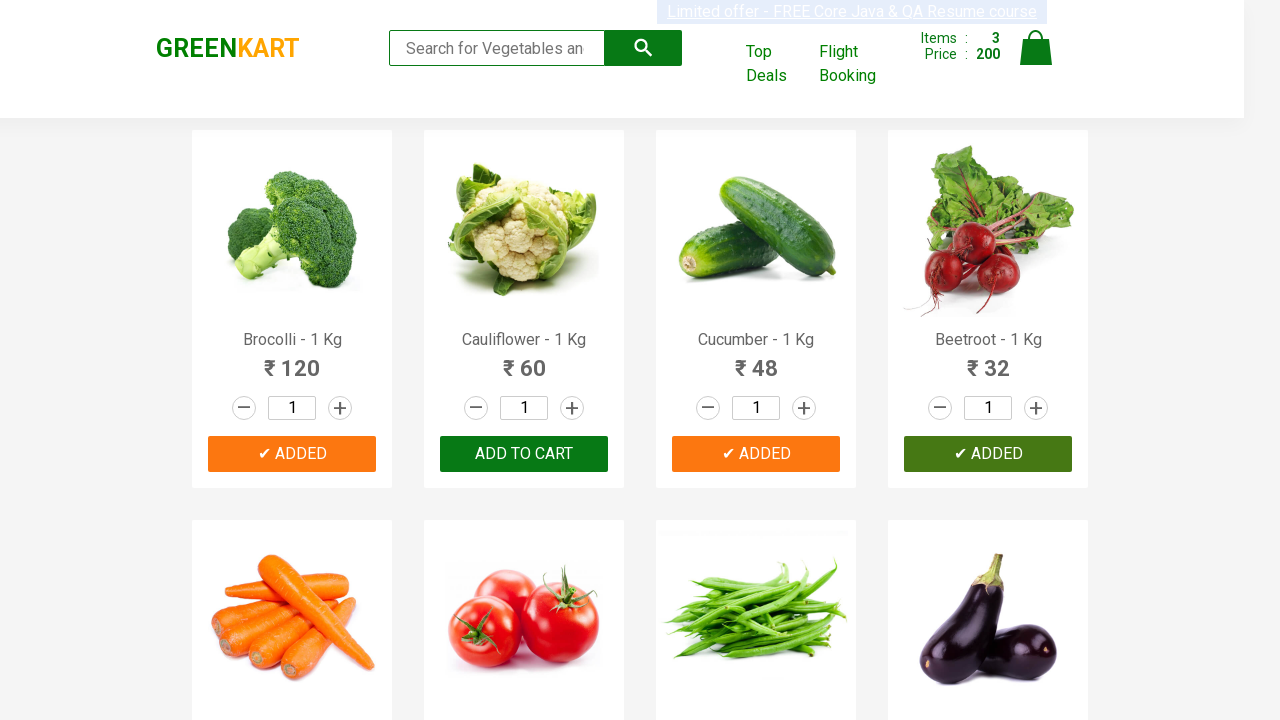

Clicked on cart icon to view cart at (1036, 48) on img[alt='Cart']
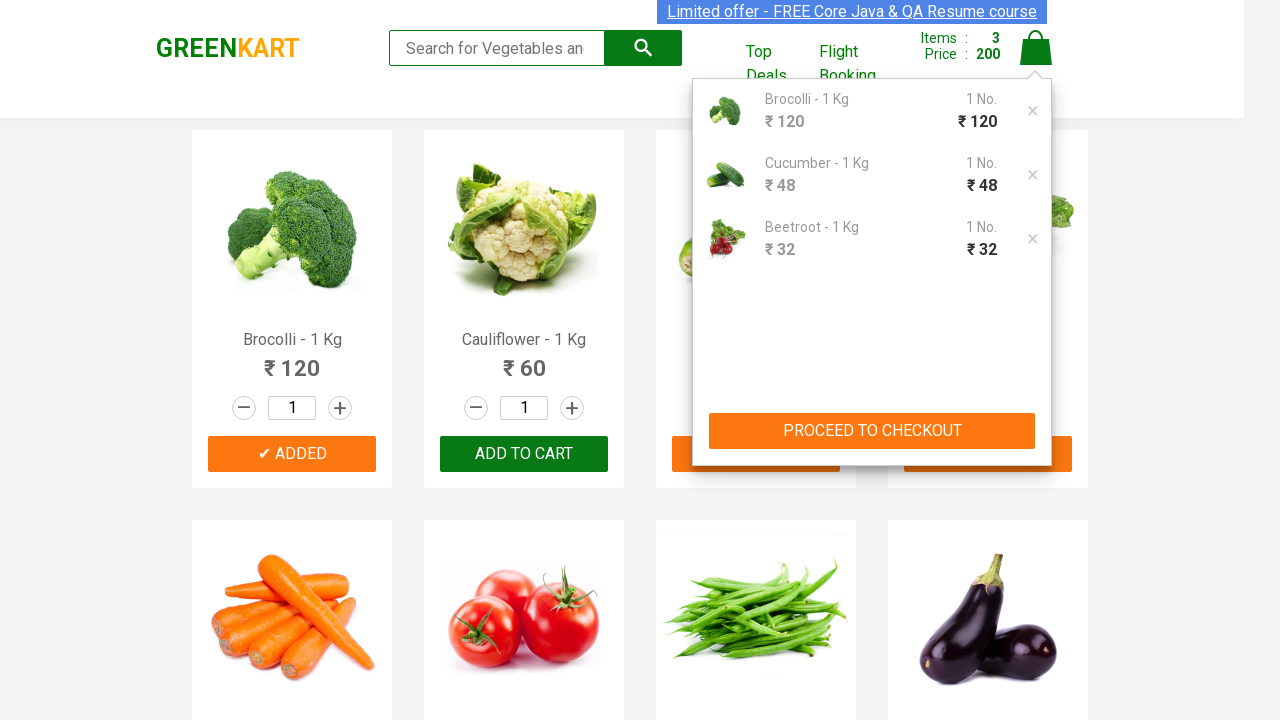

Clicked PROCEED TO CHECKOUT button at (872, 431) on xpath=//button[contains(text(),'PROCEED TO CHECKOUT')]
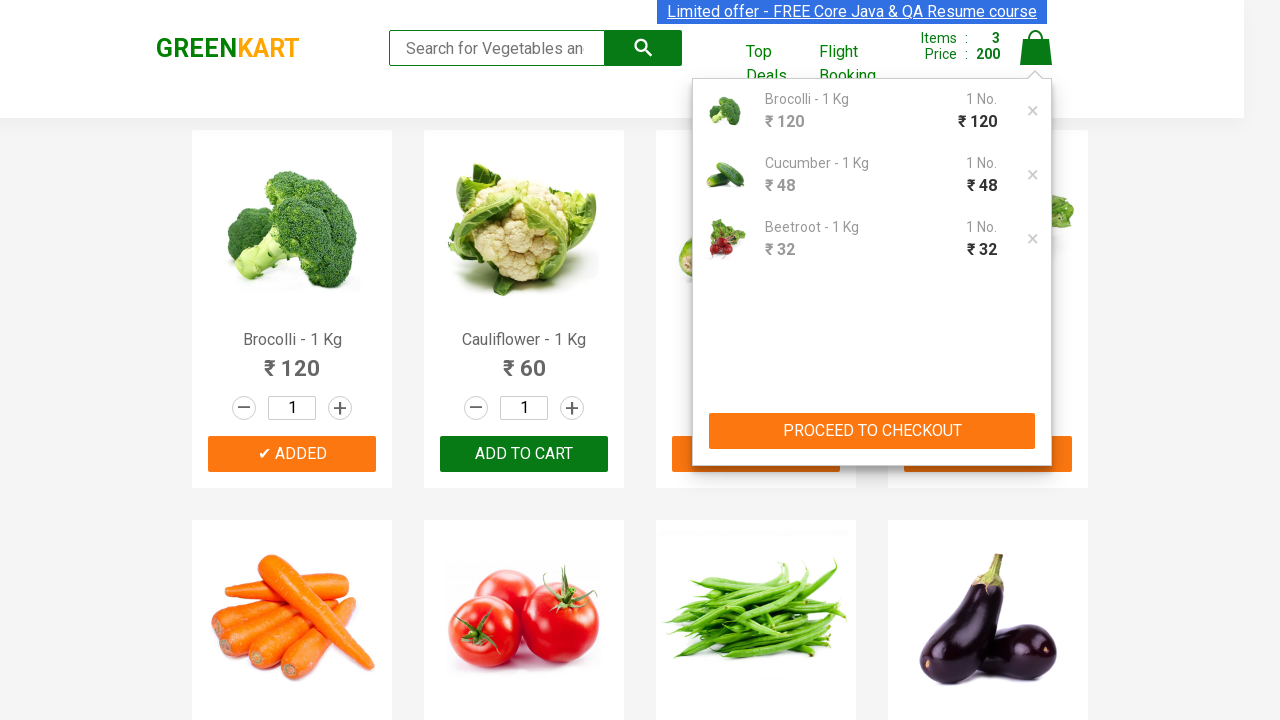

Promo code input field loaded
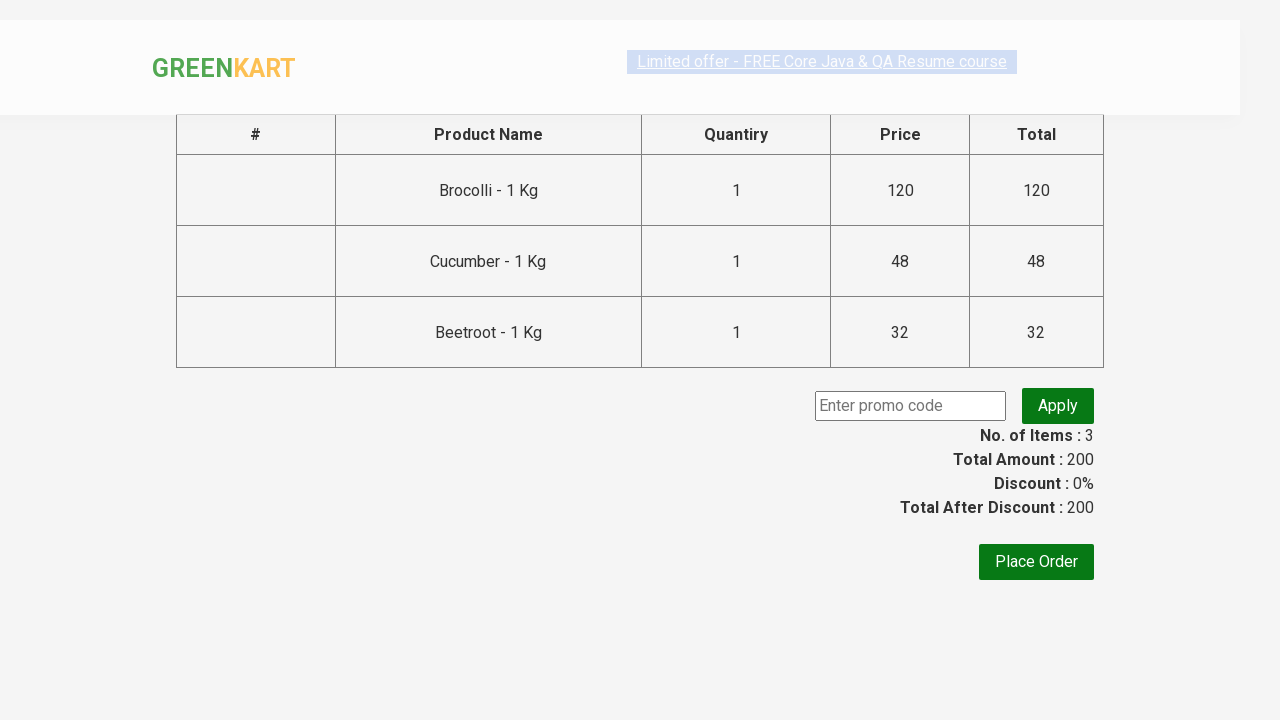

Entered promo code 'rahulshettyacademy' on input.promoCode
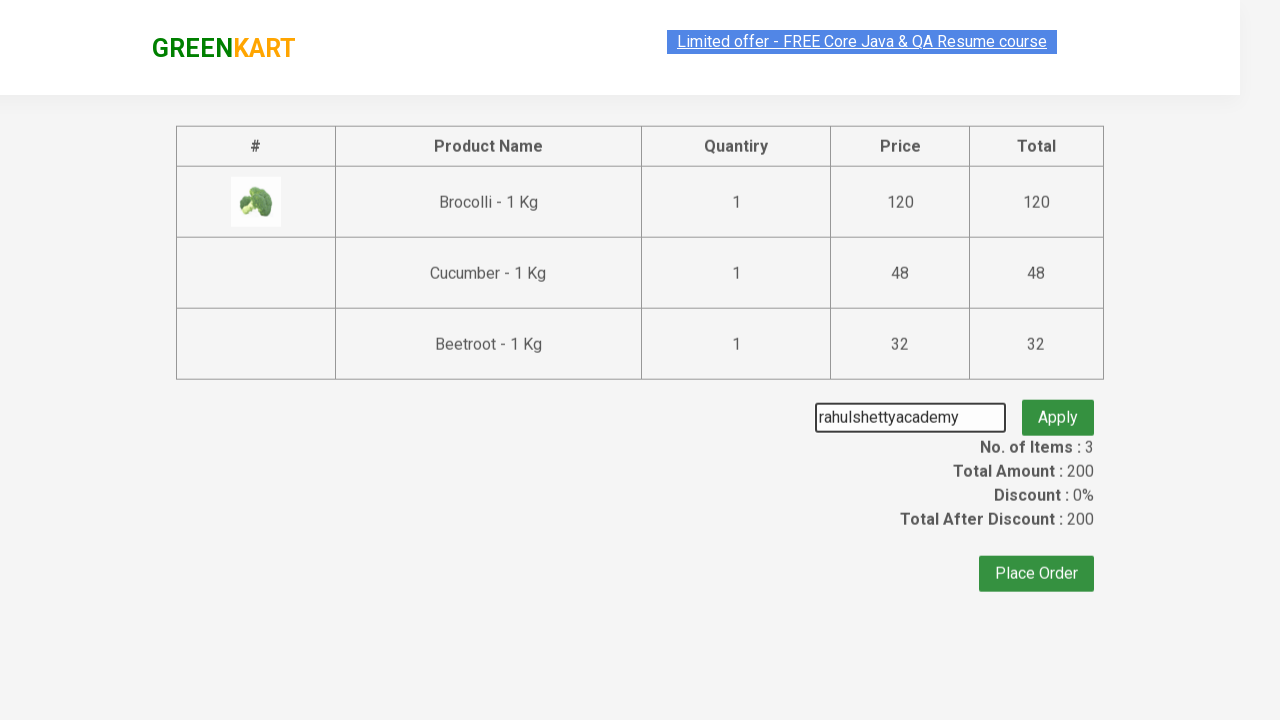

Clicked apply promo button at (1058, 406) on button.promoBtn
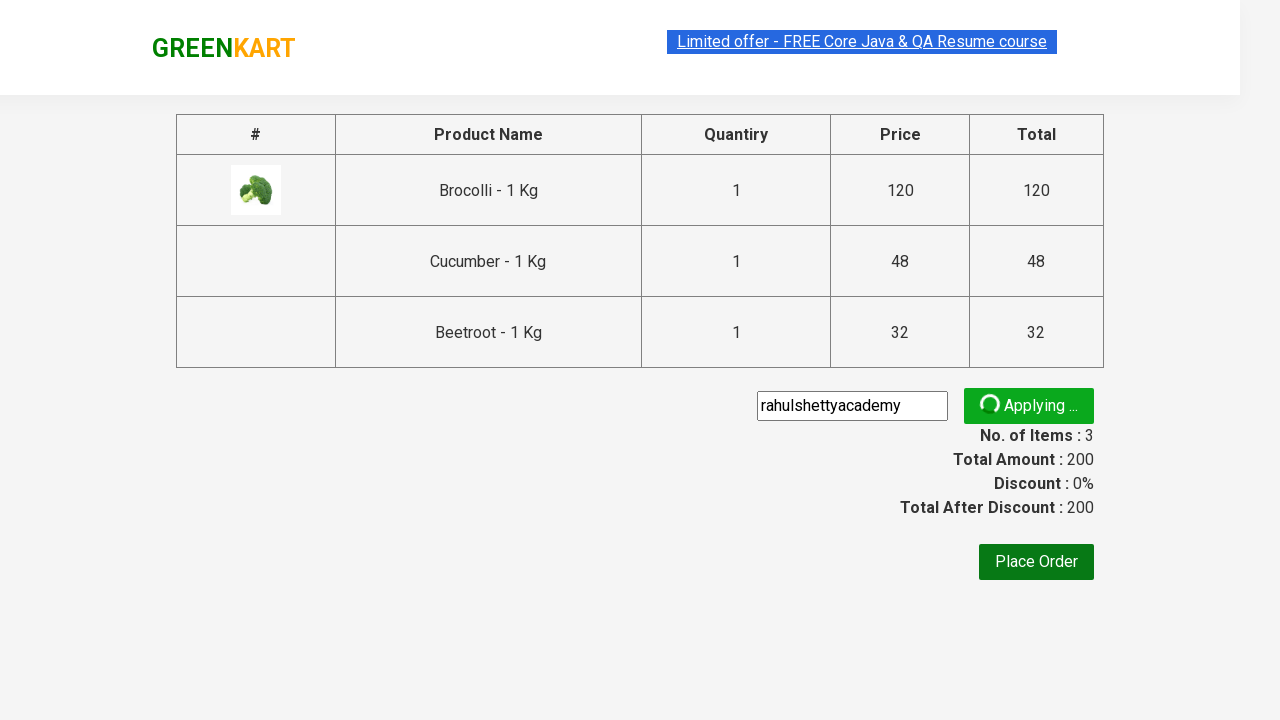

Promo code applied successfully - discount confirmed
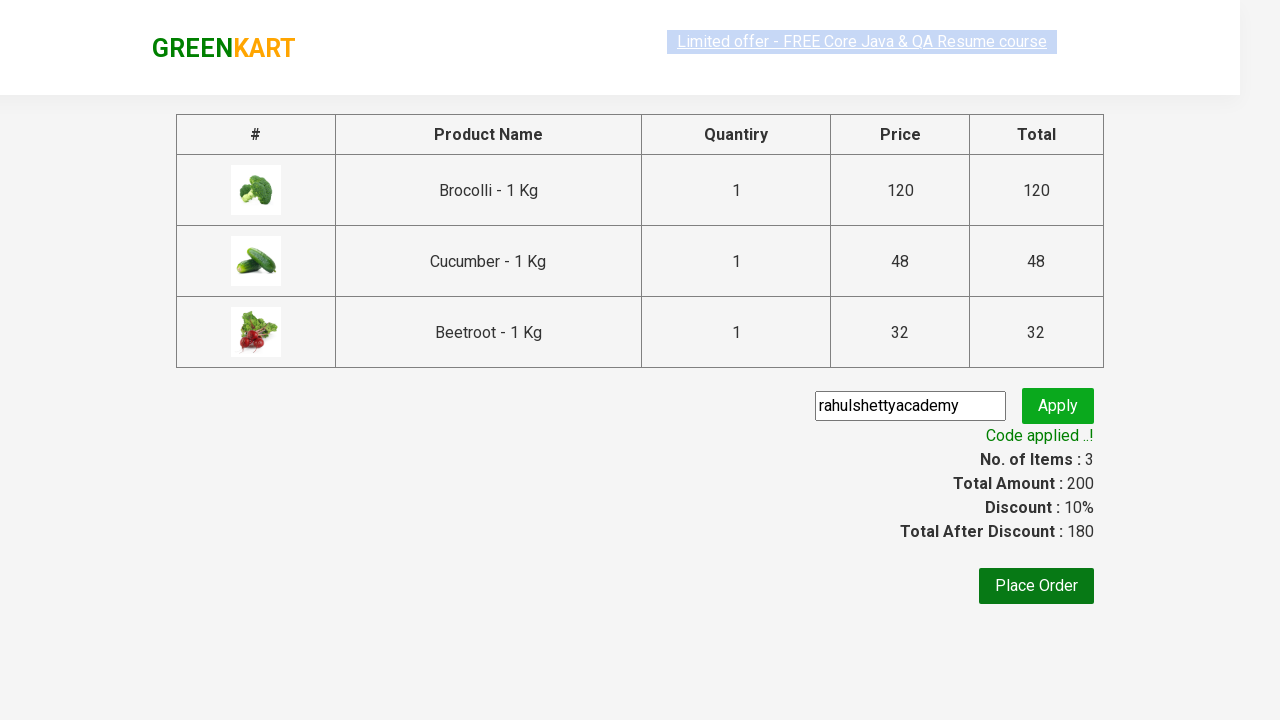

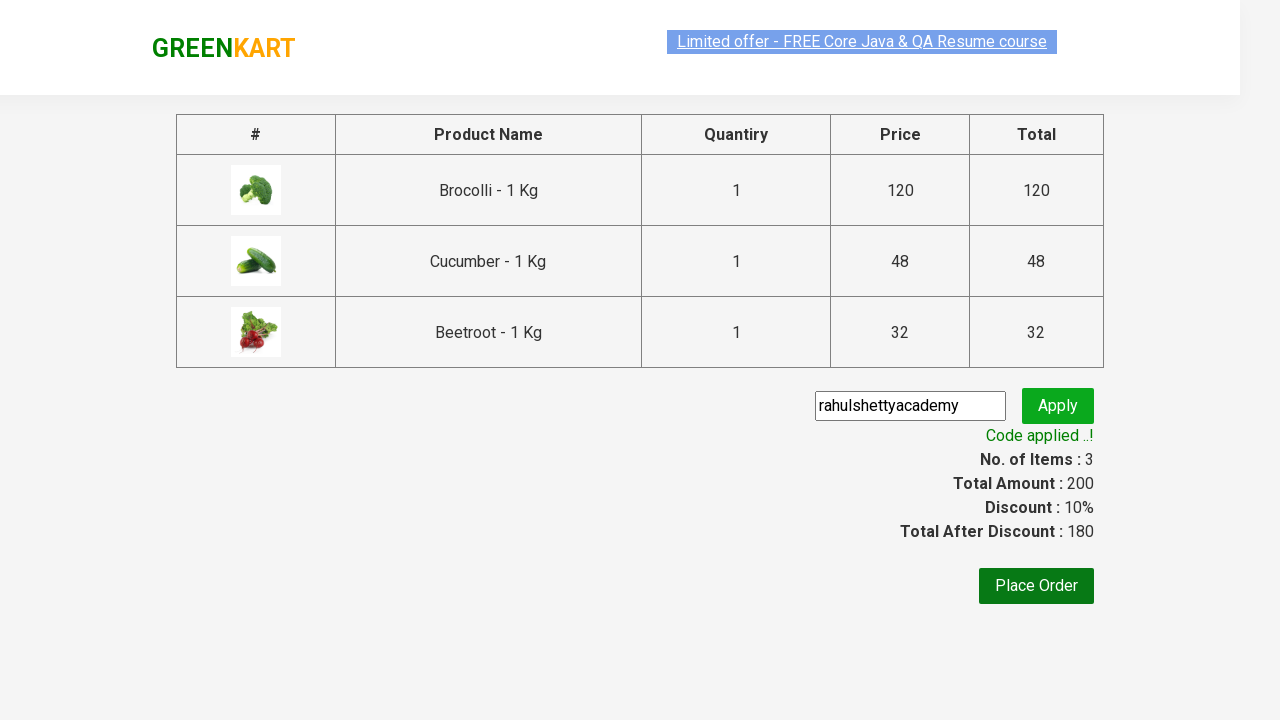